Tests hover functionality by moving mouse over an input field and verifying that a tooltip appears with expected text

Starting URL: https://automationfc.github.io/jquery-tooltip/

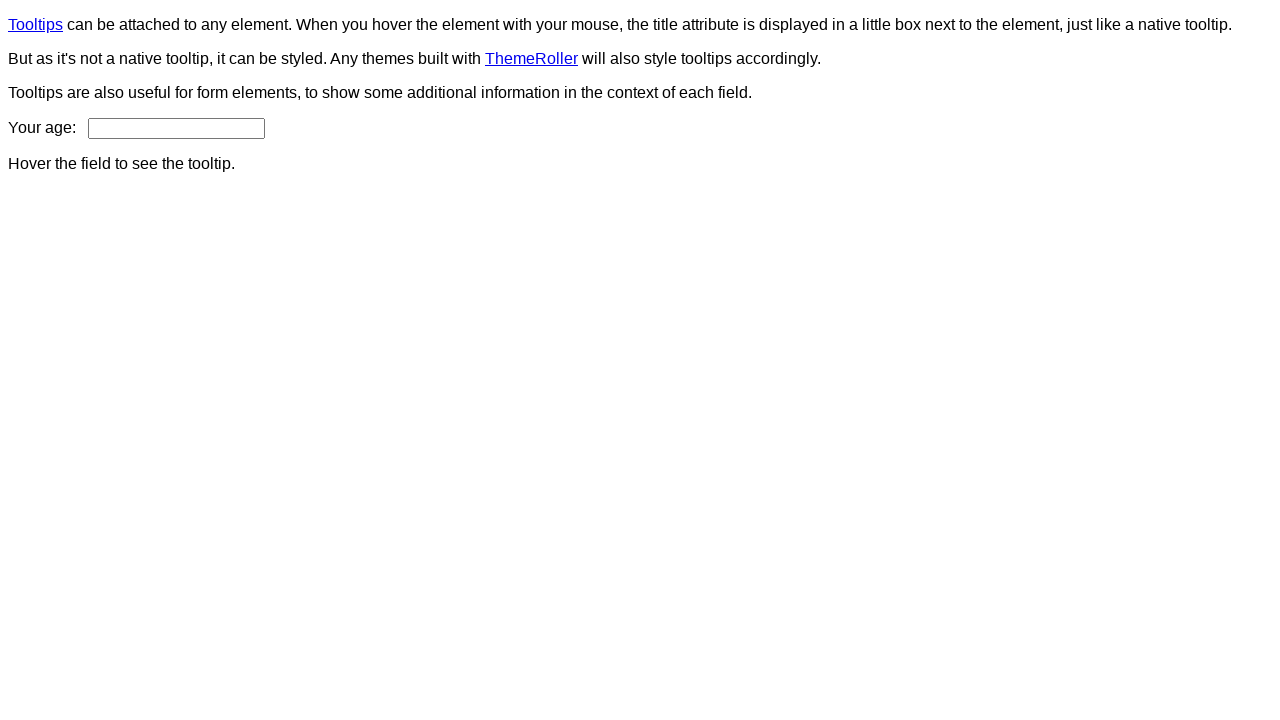

Hovered over age input field at (176, 128) on input#age
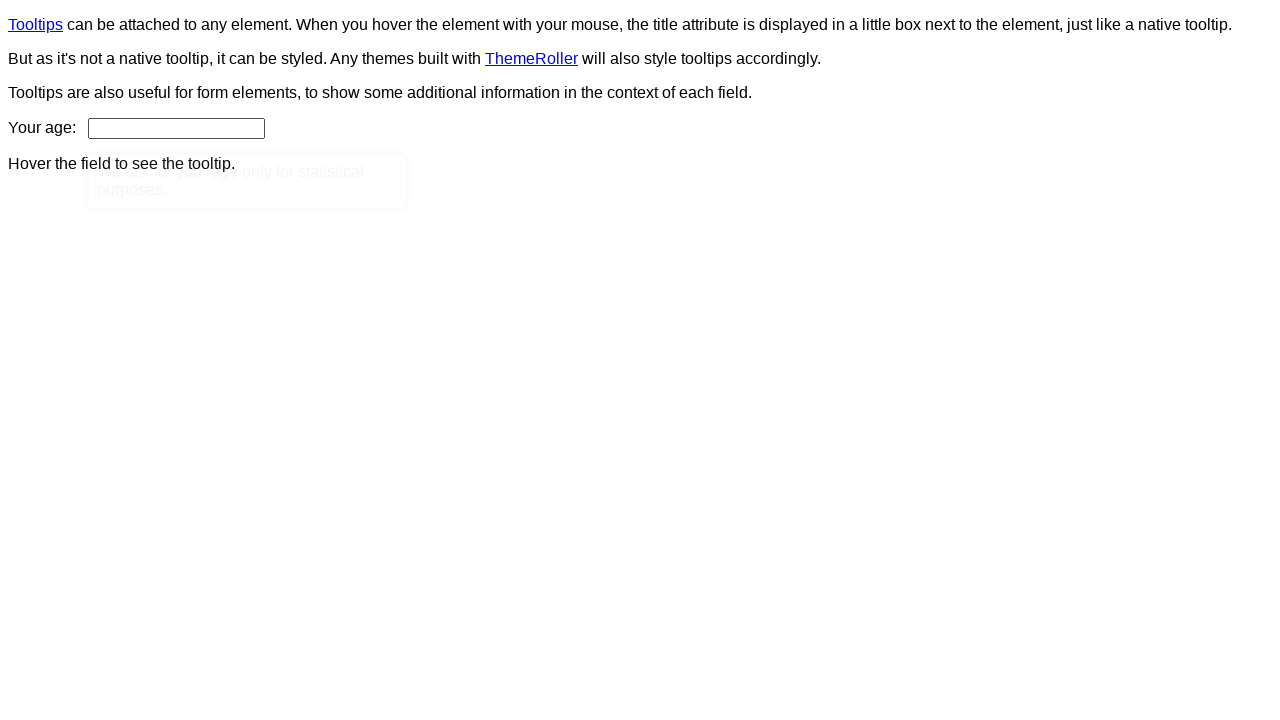

Tooltip appeared and is now visible
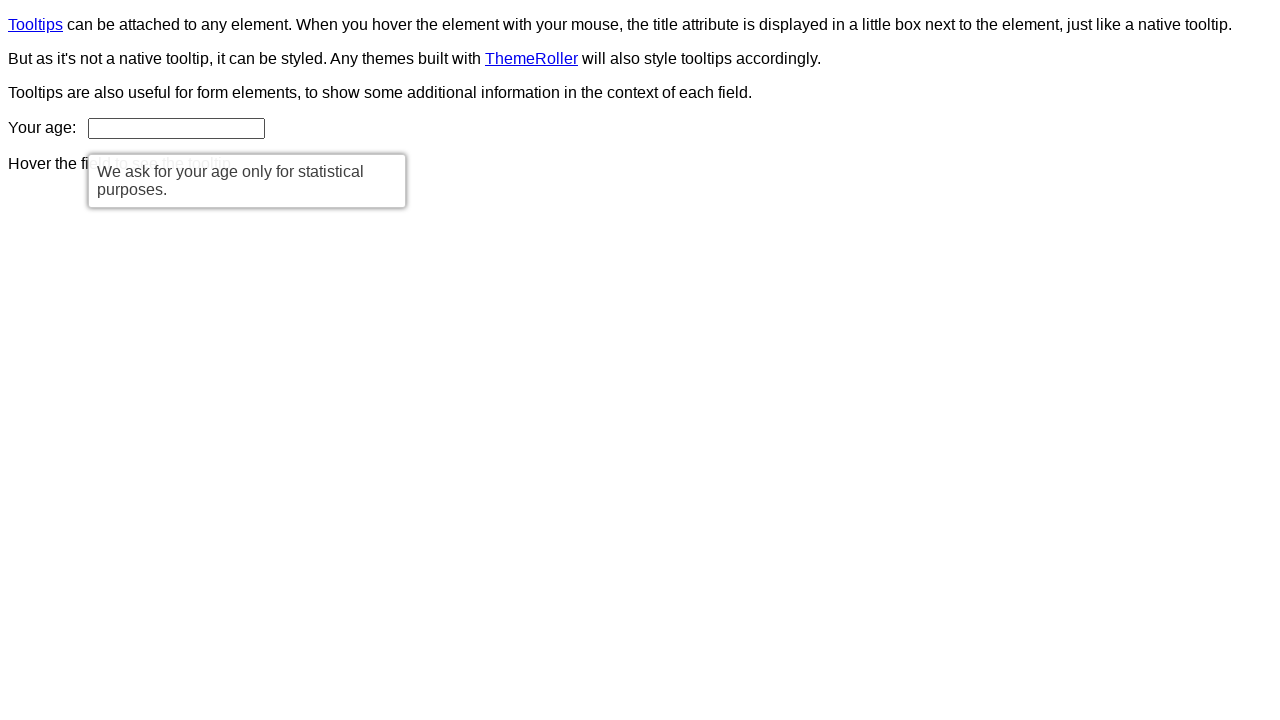

Verified tooltip text matches expected message: 'We ask for your age only for statistical purposes.'
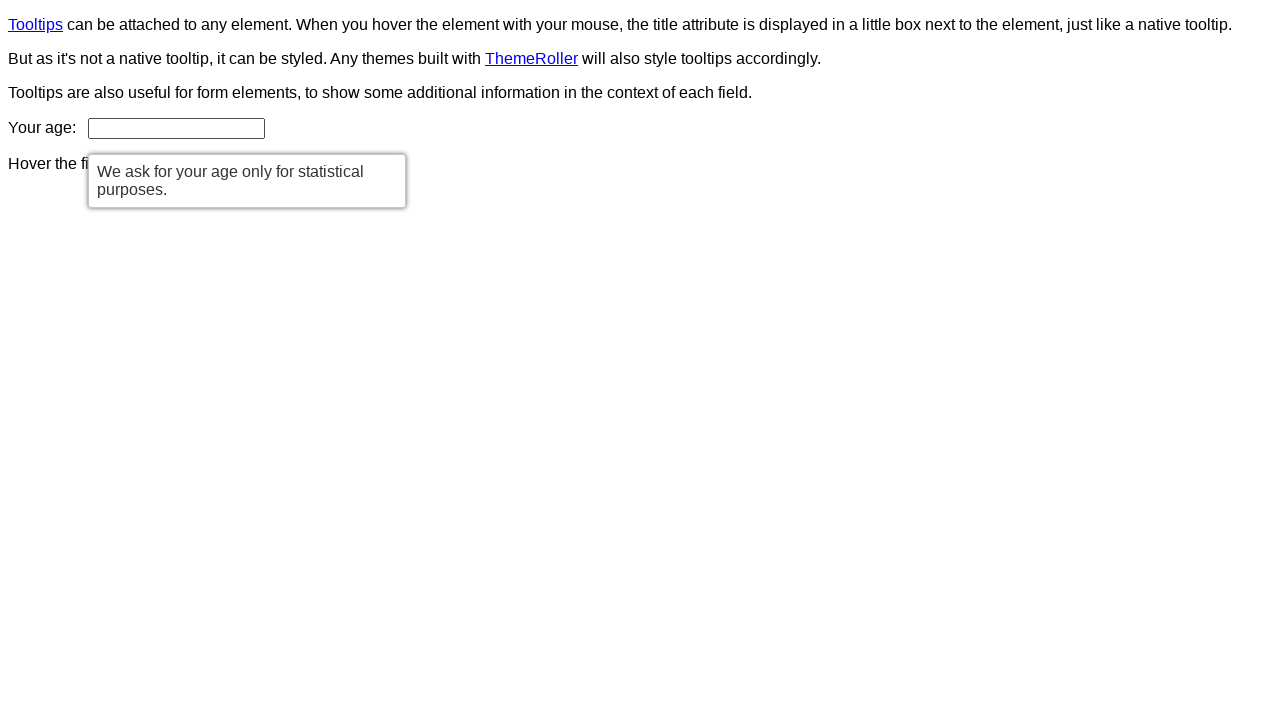

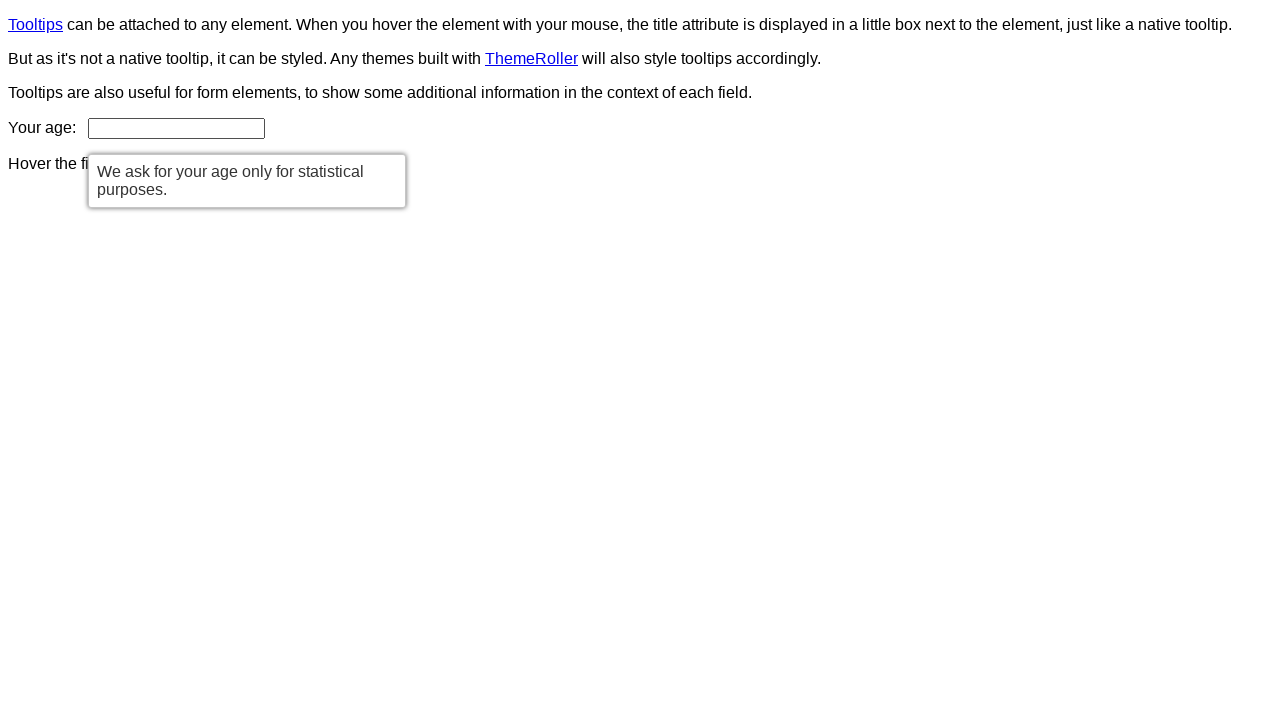